Opens the GoDaddy website homepage and maximizes the browser window to verify the site loads correctly.

Starting URL: https://www.godaddy.com/

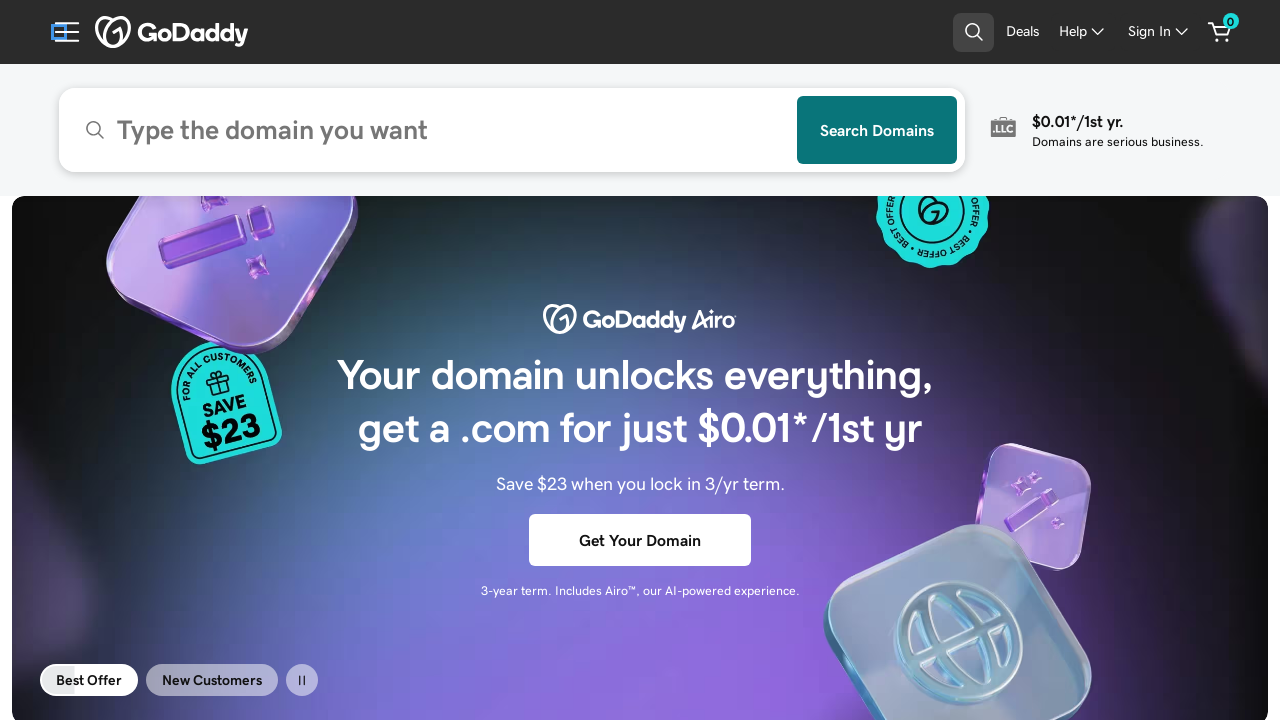

Set viewport size to 1920x1080 to maximize browser window
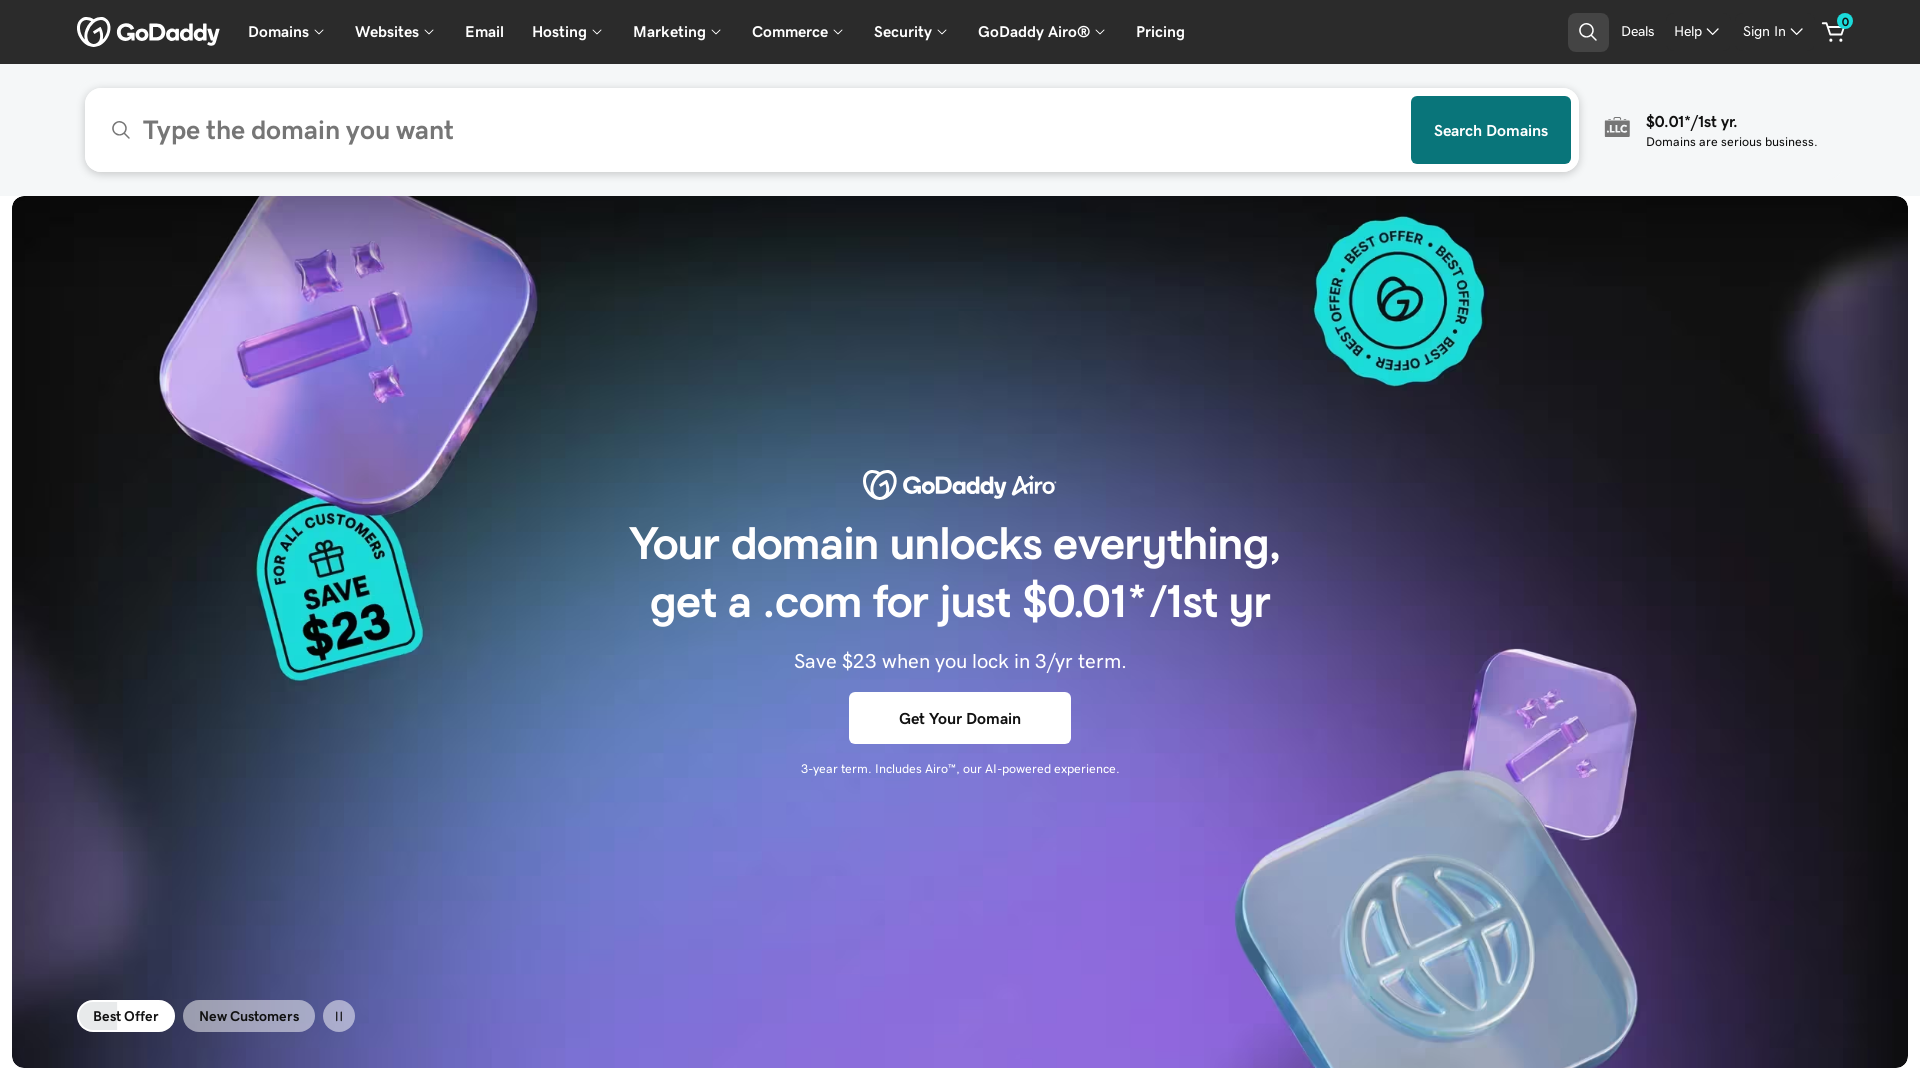

GoDaddy homepage fully loaded (DOM content ready)
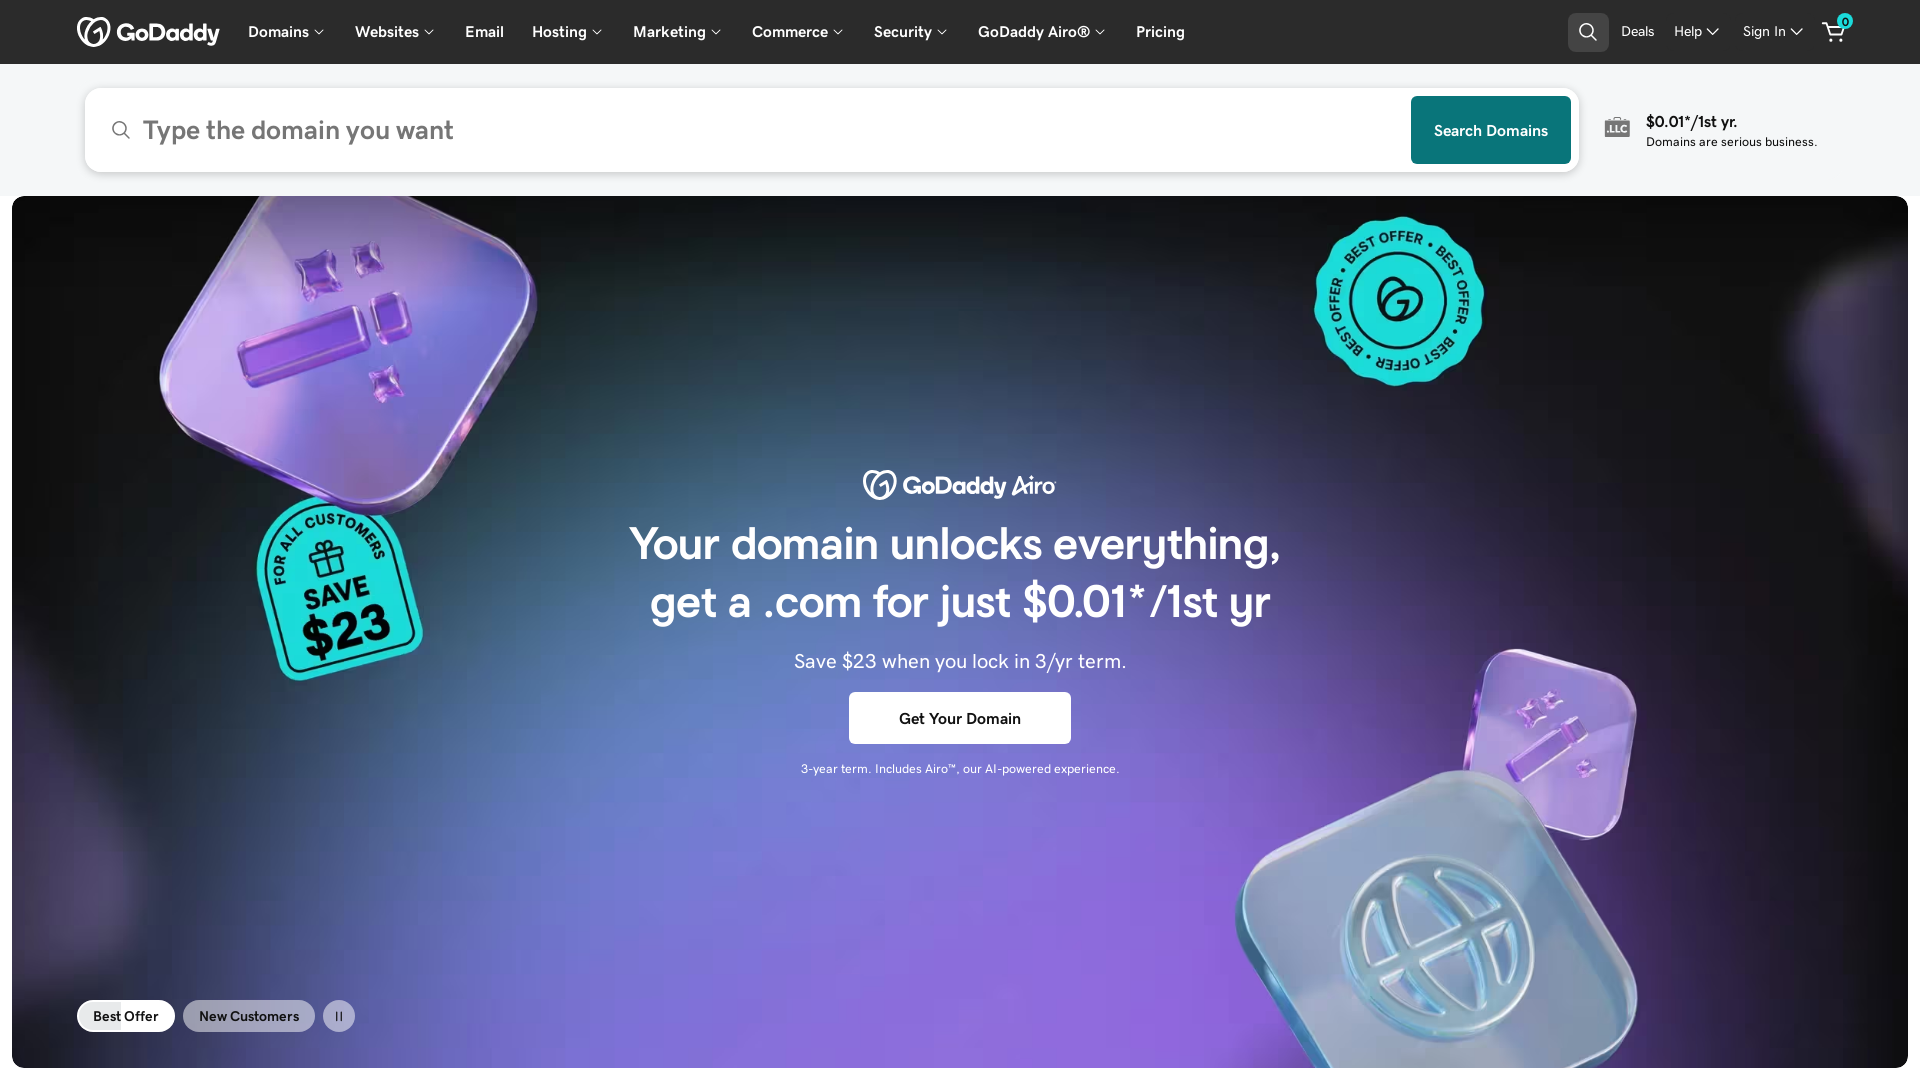

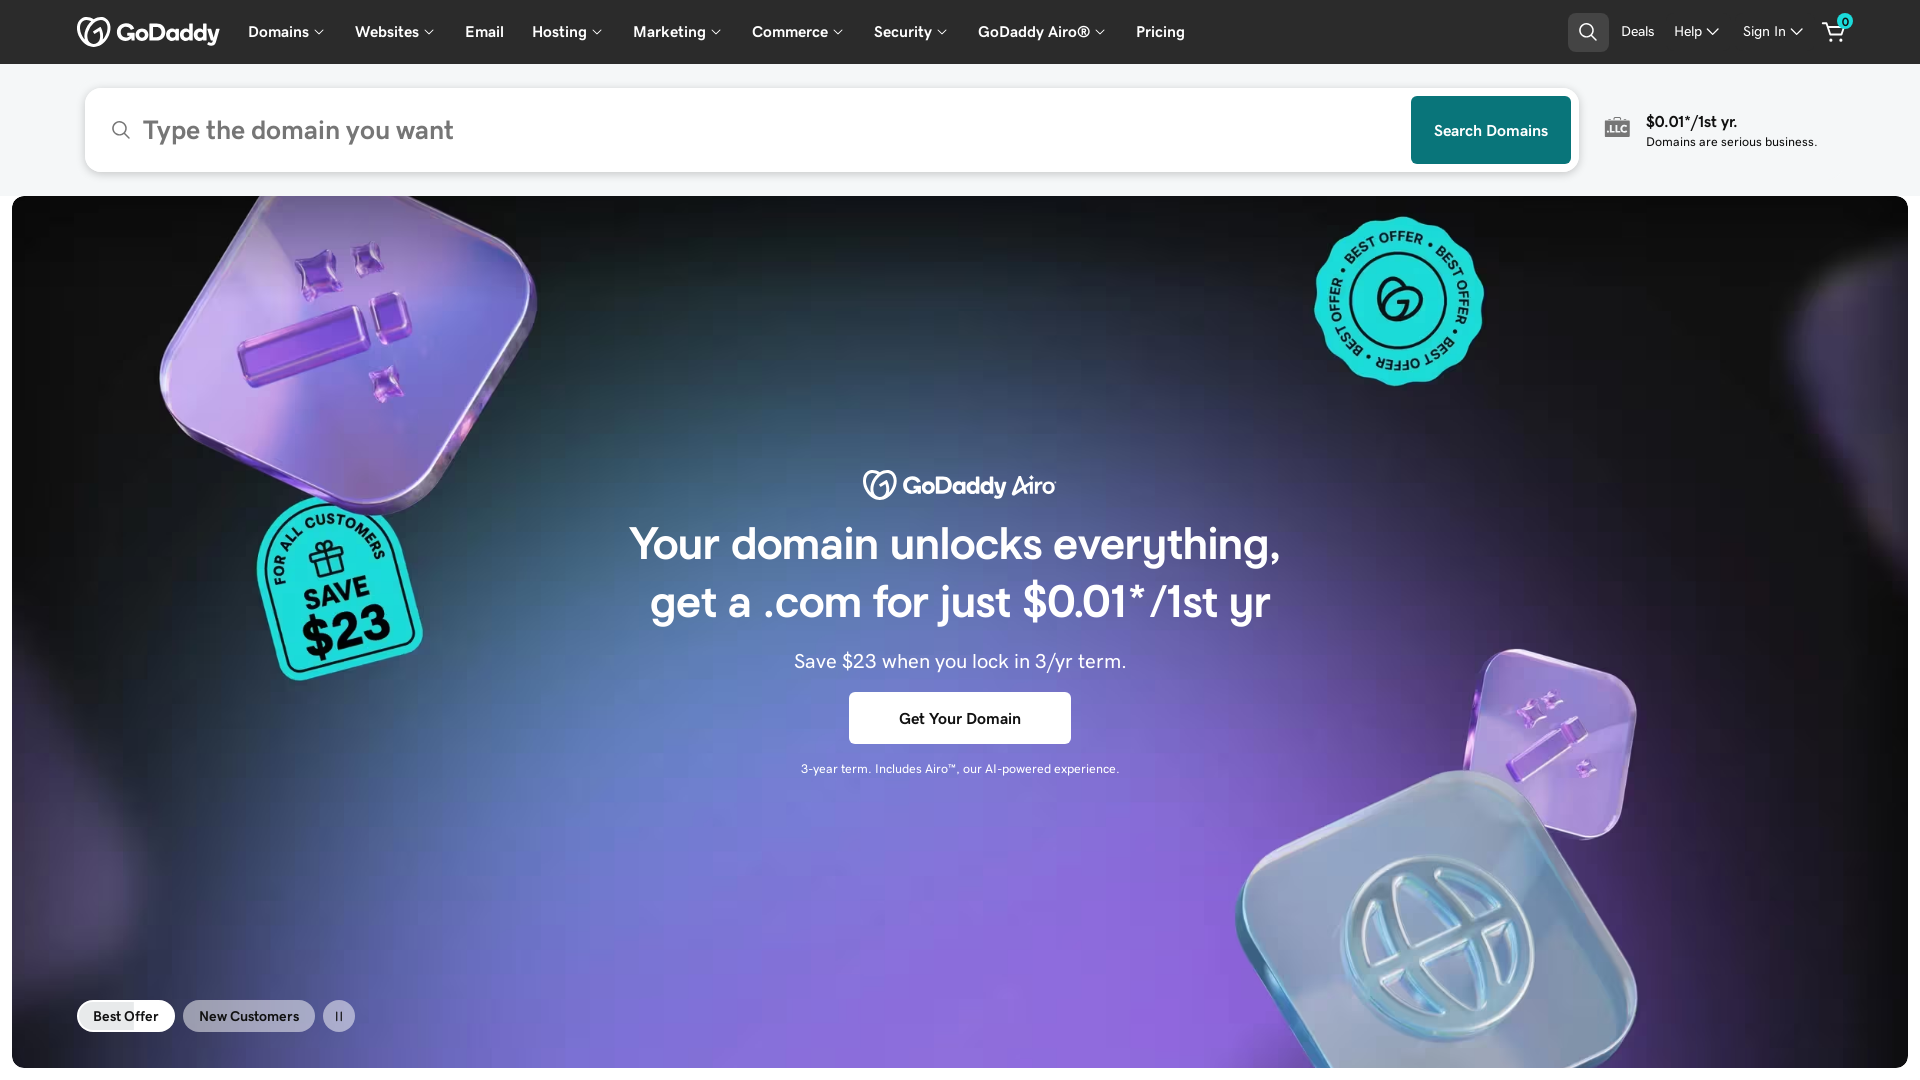